Tests clicking a button to demonstrate hidden layer issues

Starting URL: http://www.uitestingplayground.com/hiddenlayers

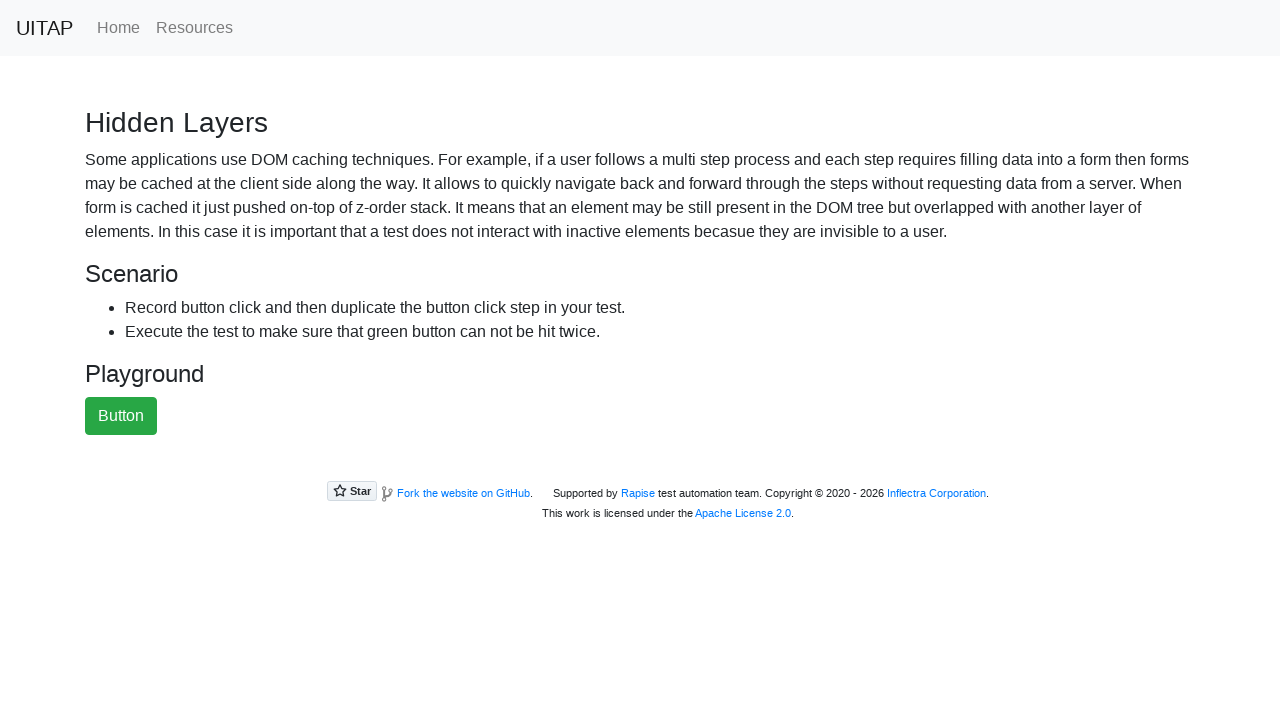

Navigated to Hidden Layers test page
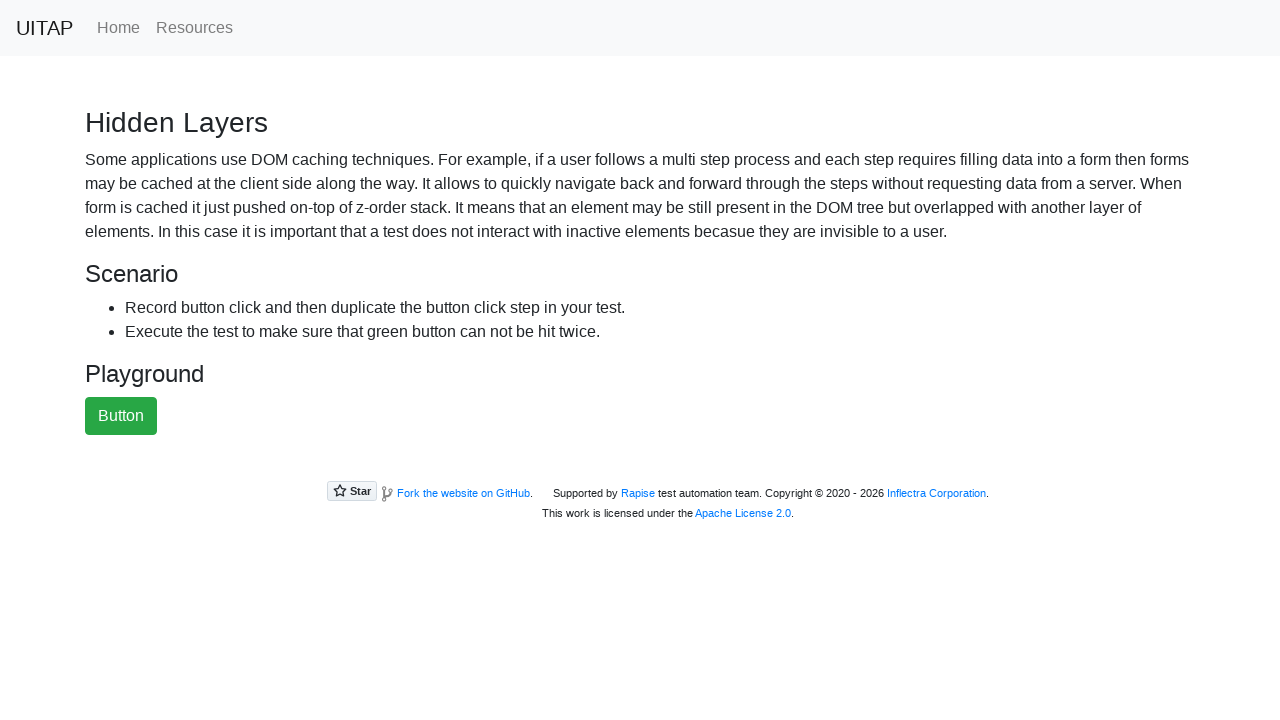

Clicked the green button to demonstrate hidden layer issues at (121, 416) on #greenButton
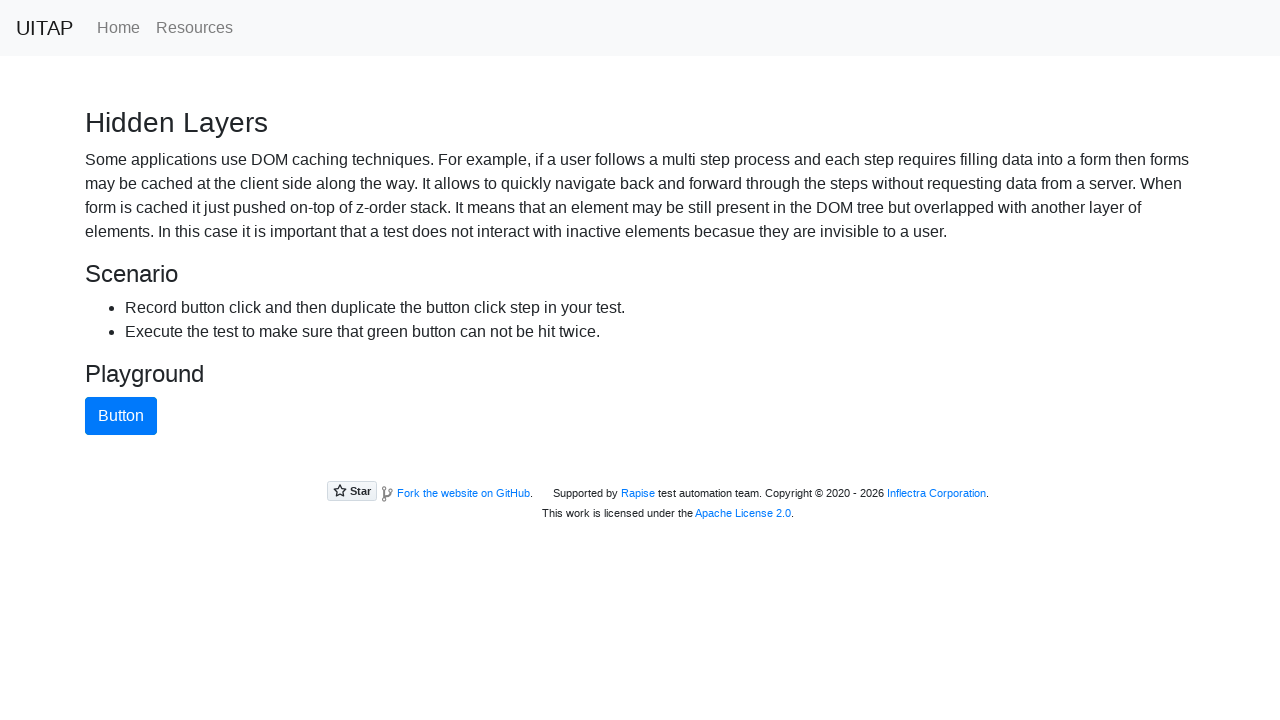

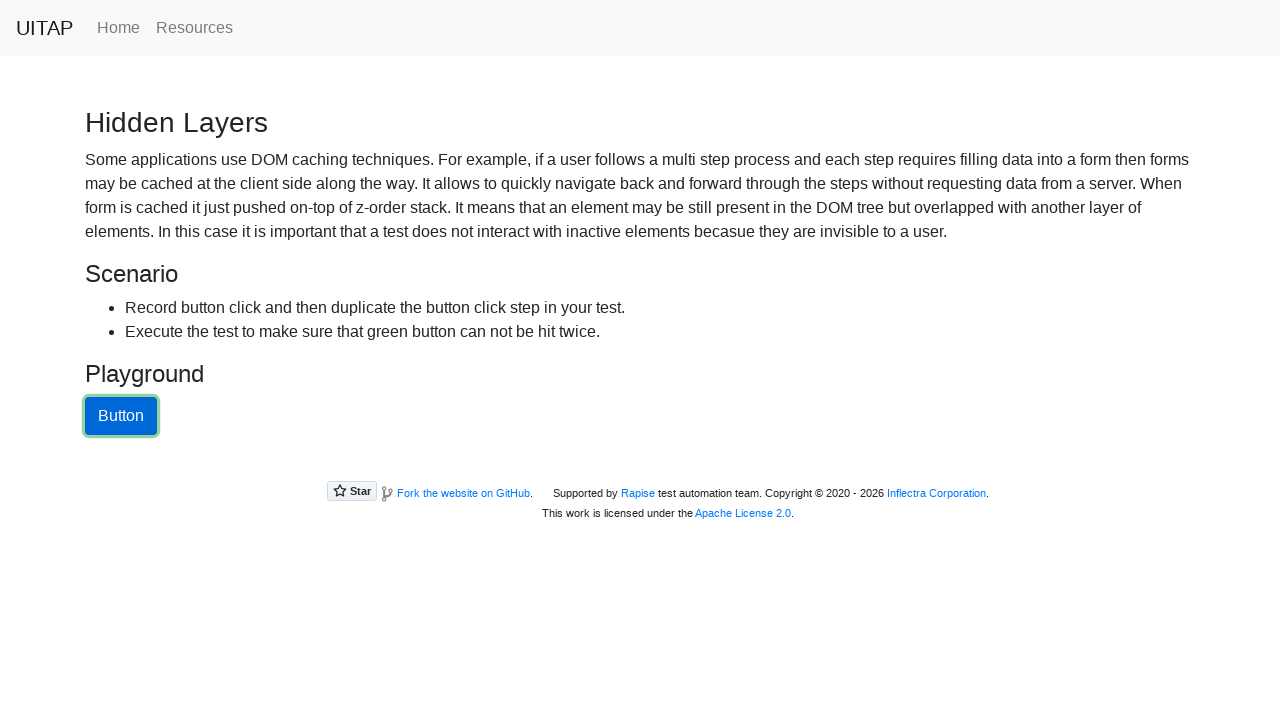